Navigates to Expedia homepage to verify the page loads successfully

Starting URL: https://www.expedia.com/

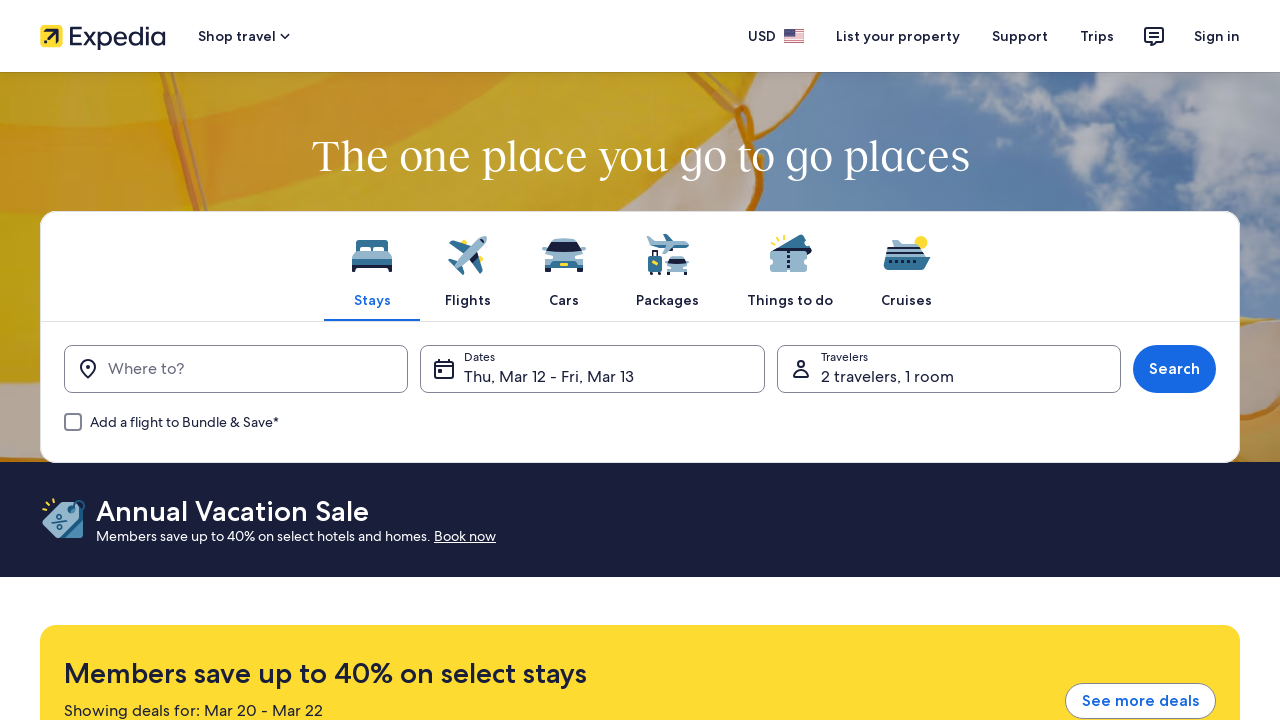

Navigated to Expedia homepage
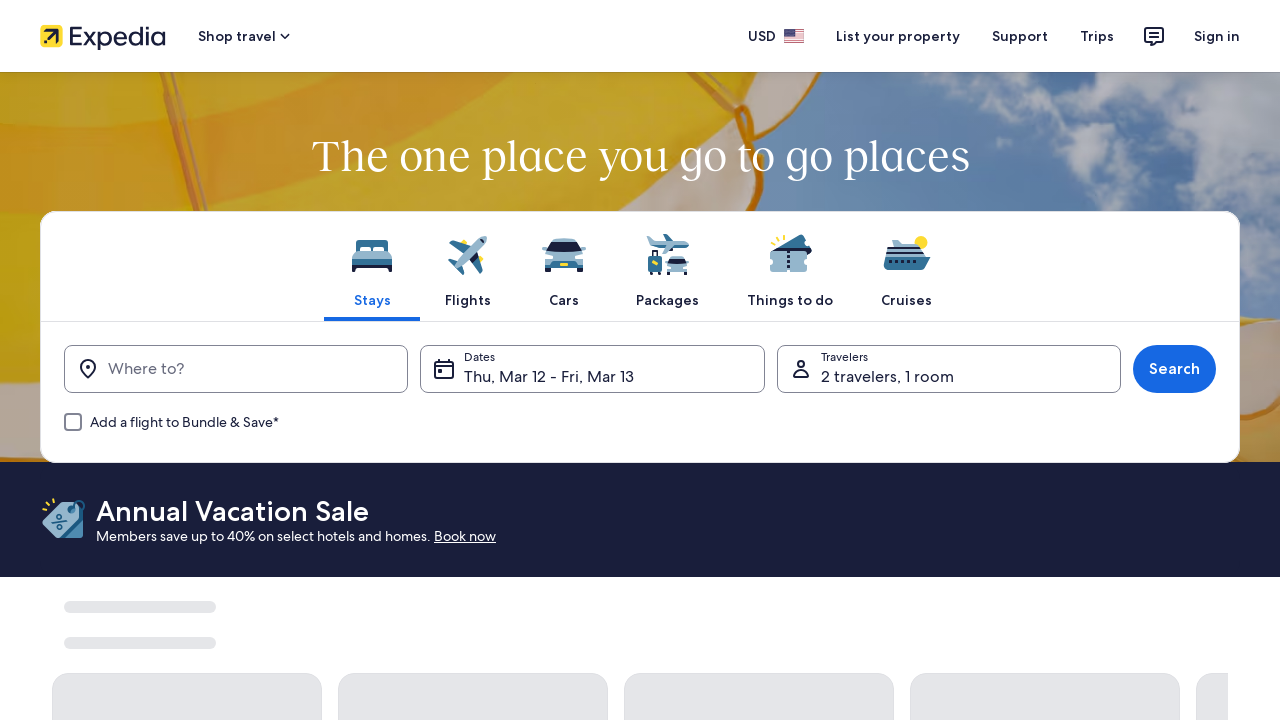

Expedia homepage loaded successfully
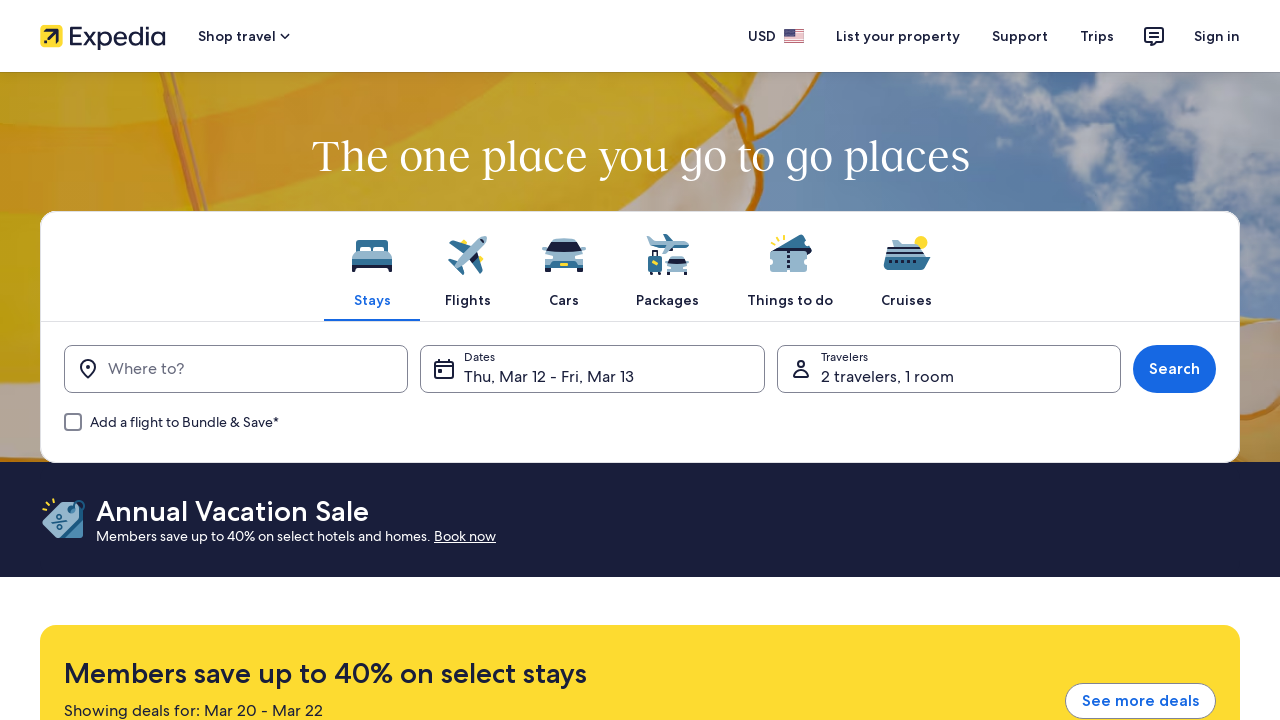

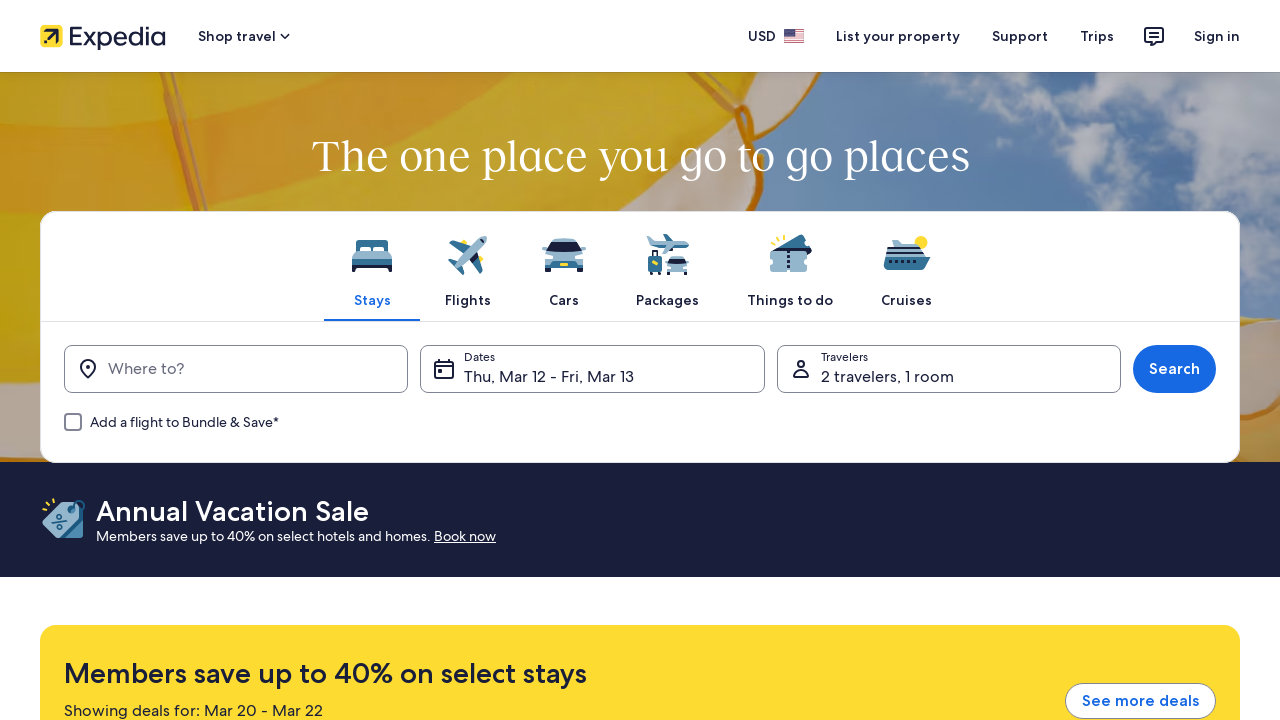